Tests filling the phone number field in a registration form.

Starting URL: https://demo.automationtesting.in/Register.html

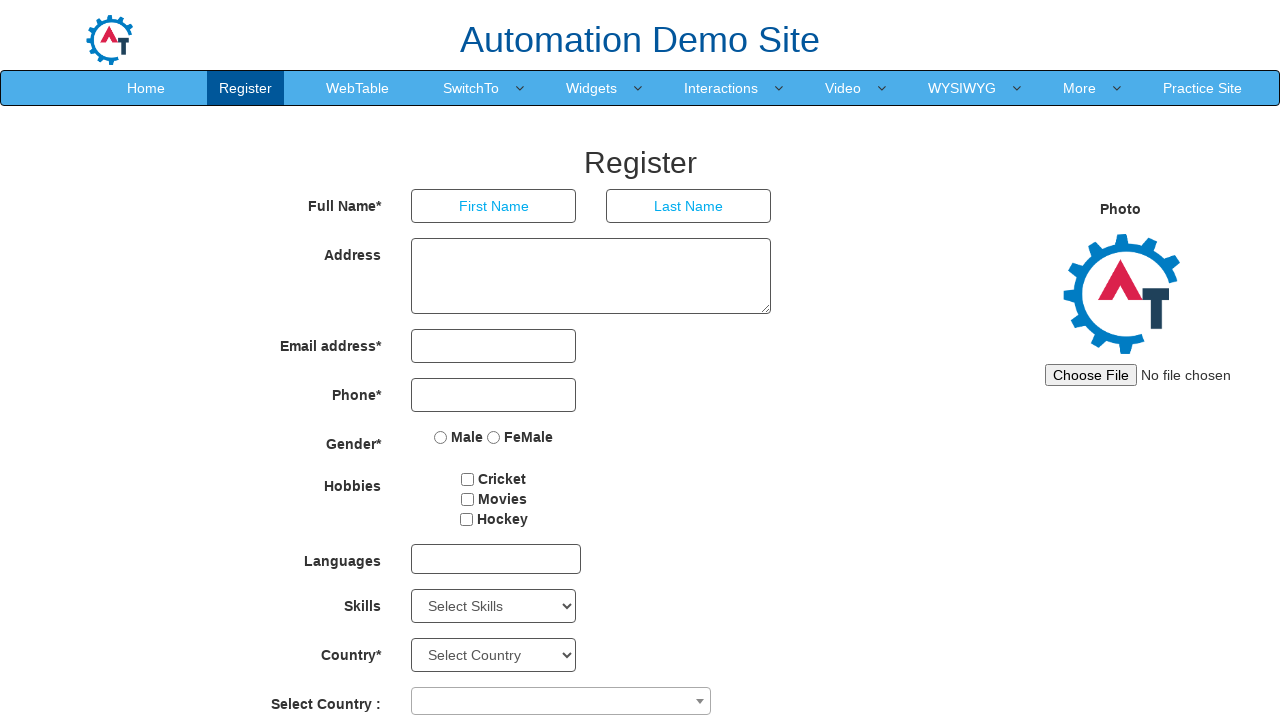

Navigated to registration form page
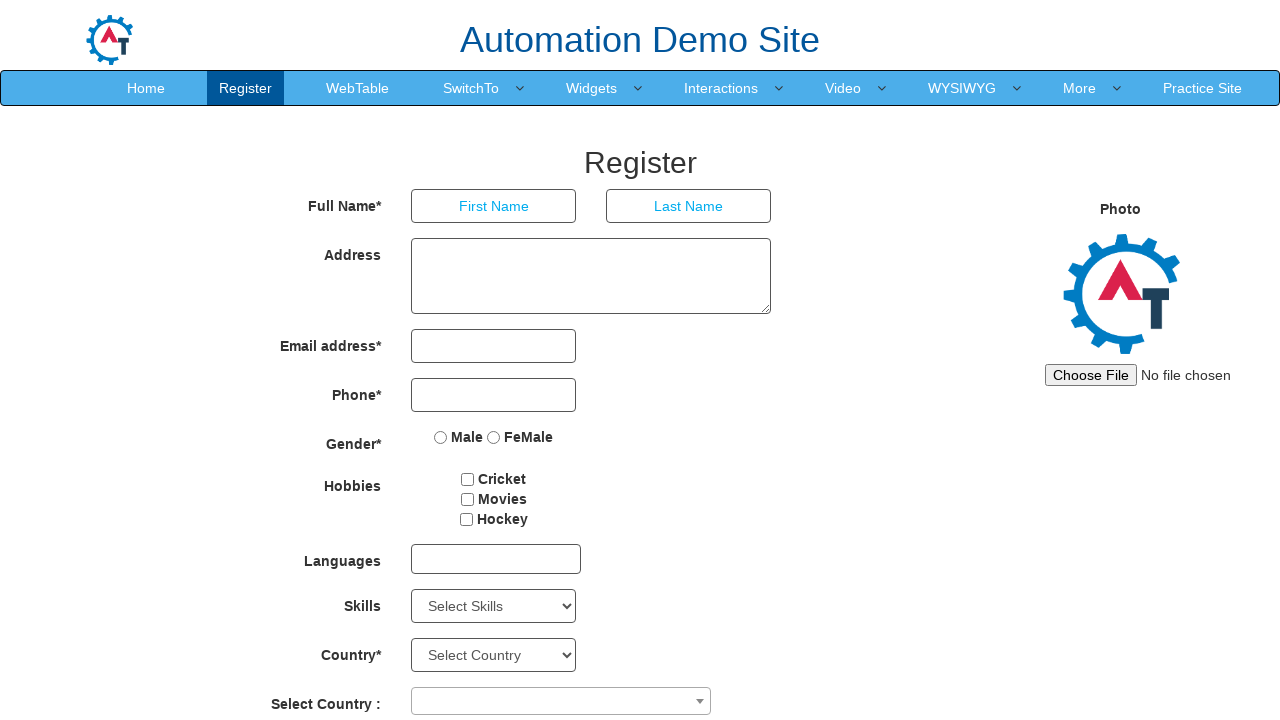

Filled phone number field with '4621348526' on xpath=//*[@type="tel"]
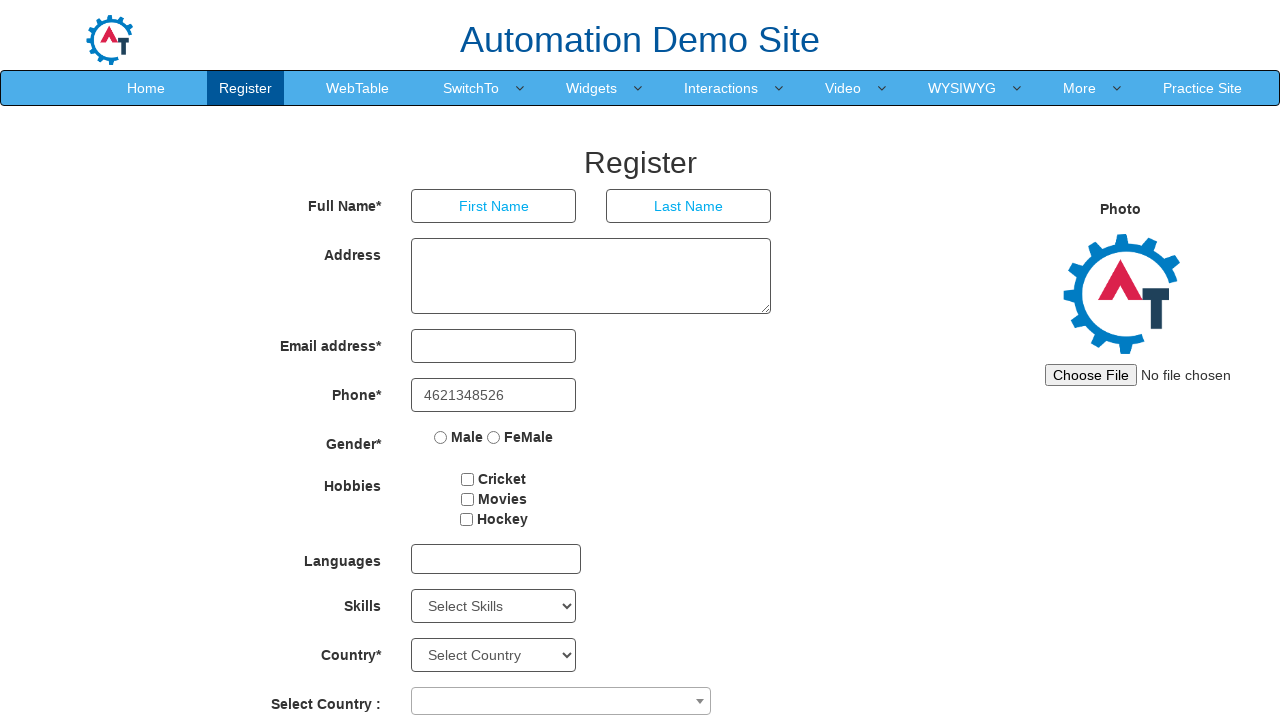

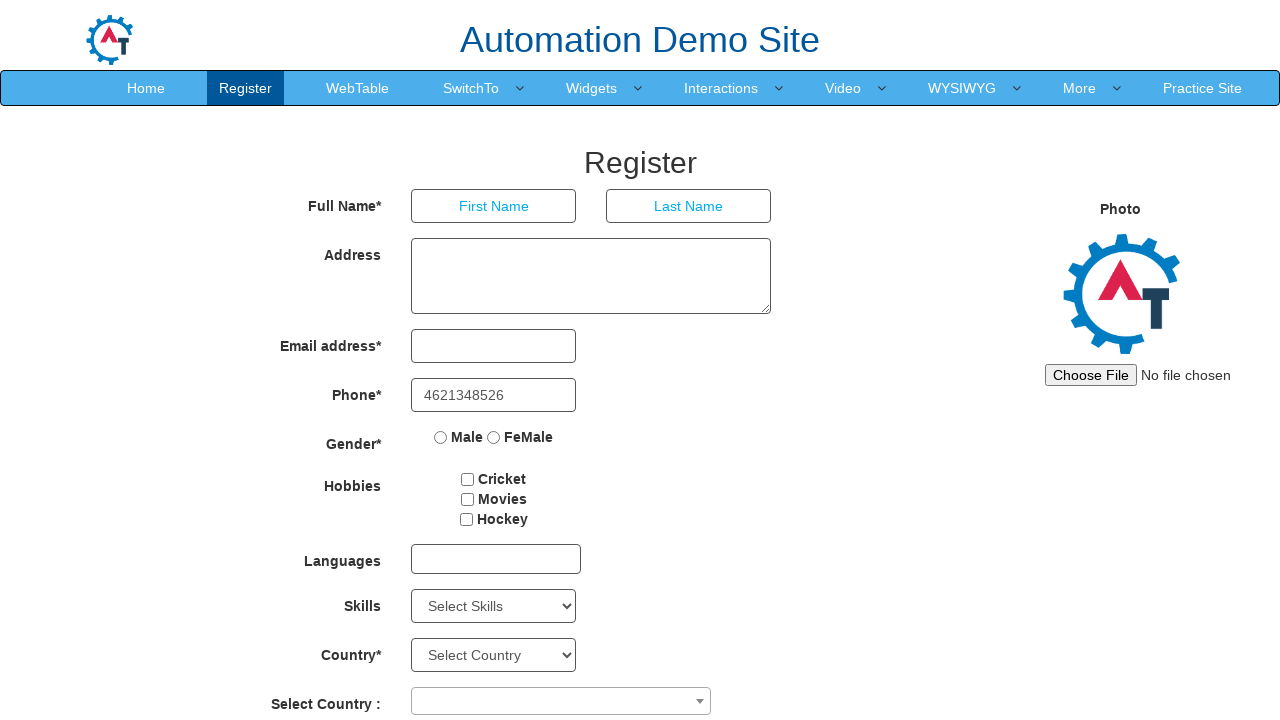